Tests clicking a button that has a dynamically generated ID, verifying the click action succeeds

Starting URL: http://www.uitestingplayground.com/dynamicid

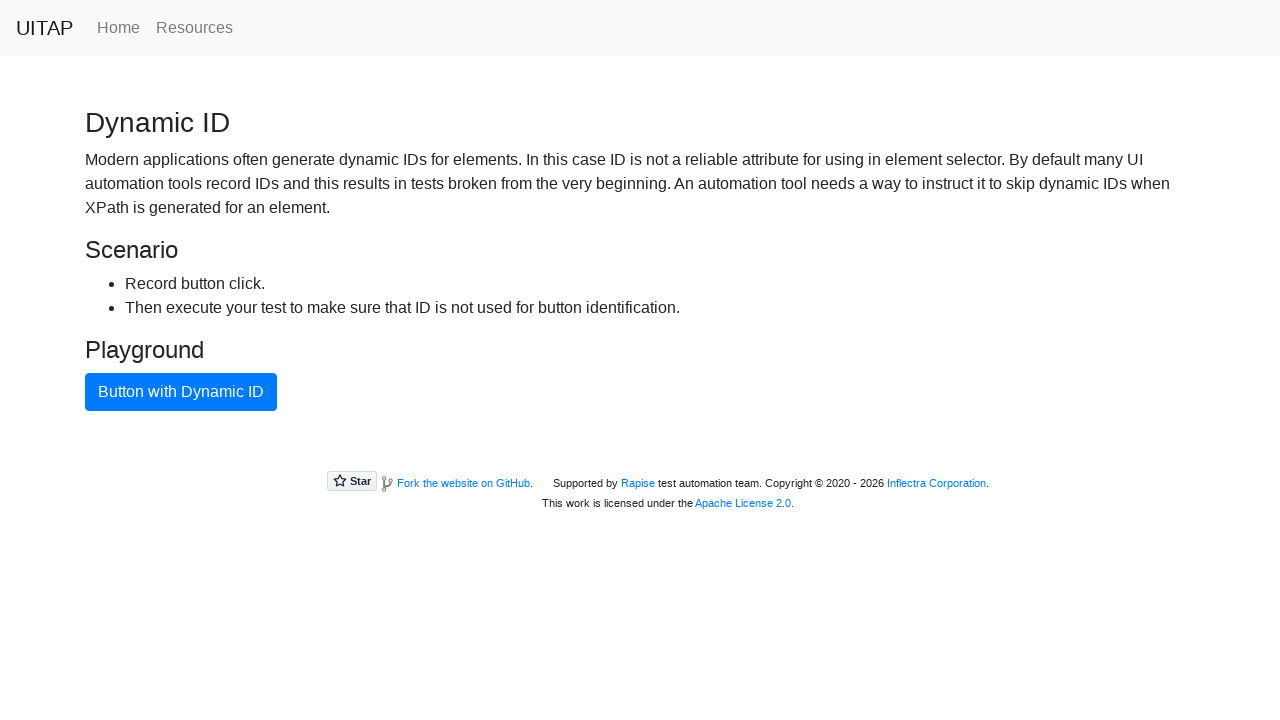

Button with Dynamic ID became visible
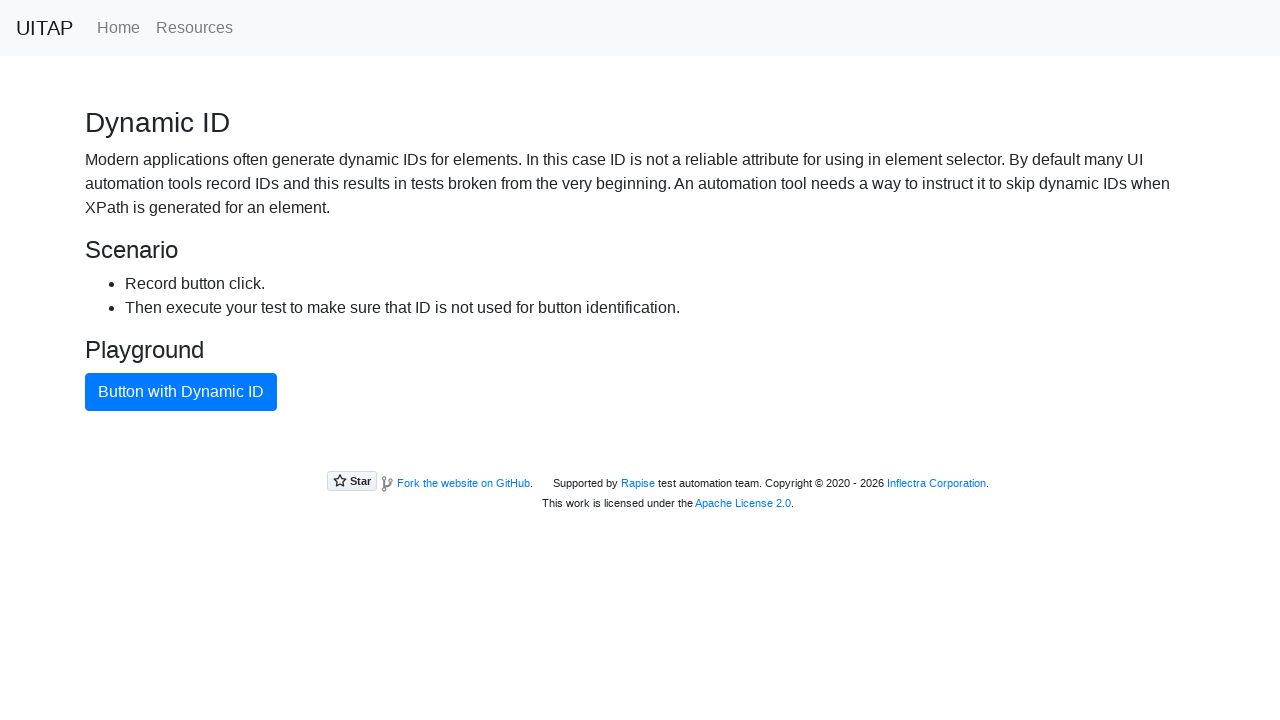

Clicked button with dynamically generated ID at (181, 392) on button.btn-primary:has-text('Button with Dynamic ID')
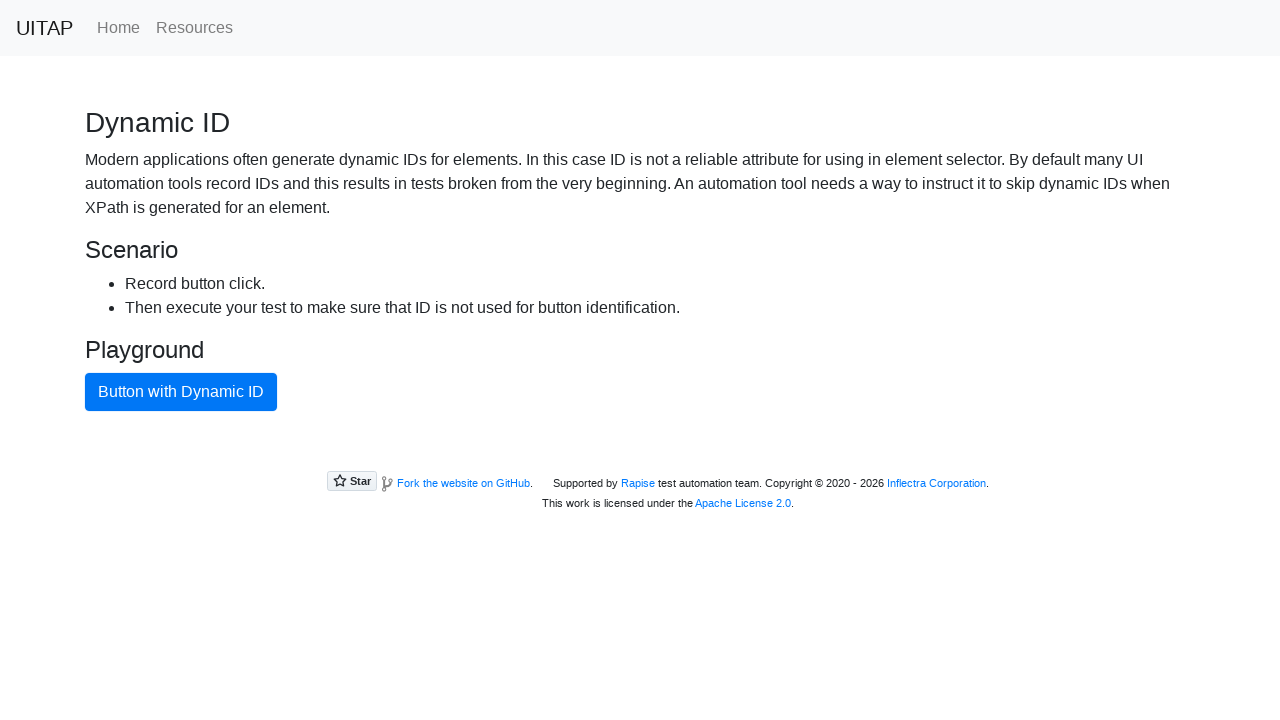

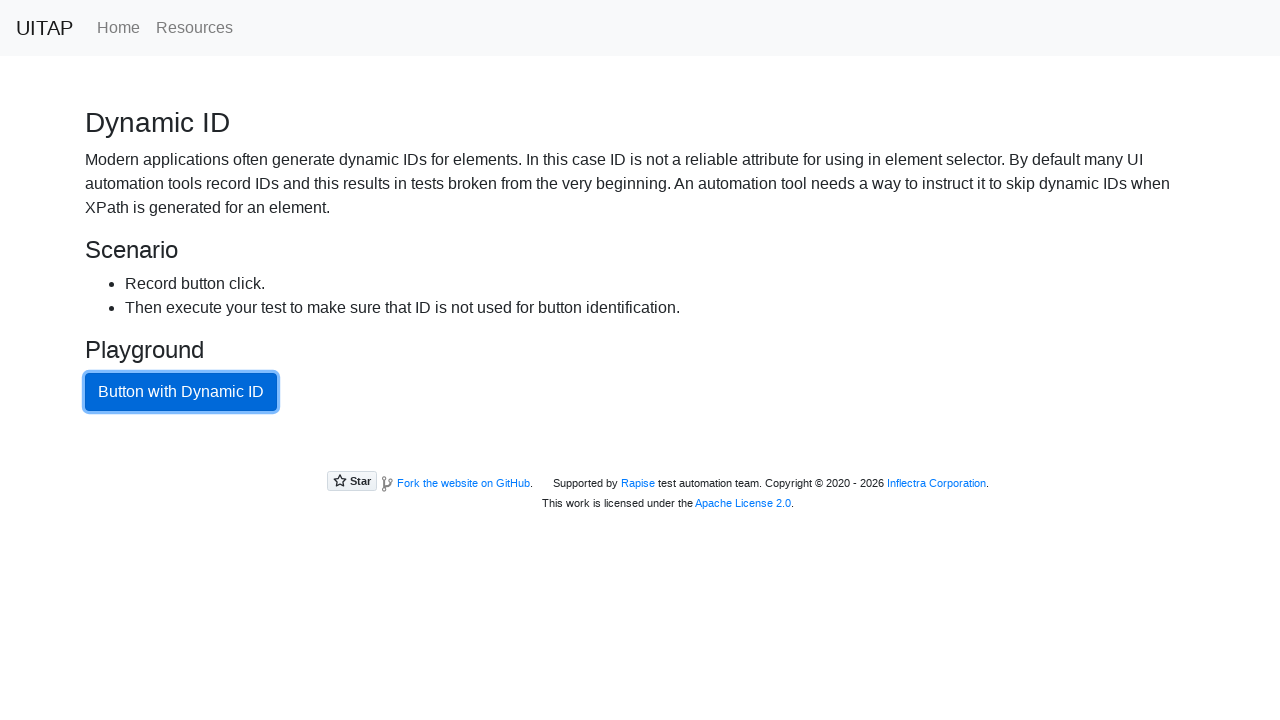